Tests adding multiple rows to a dynamic table by clicking the add button and filling in name, department, and phone fields for each row

Starting URL: https://www.tutorialrepublic.com/snippets/bootstrap/table-with-add-and-delete-row-feature.php

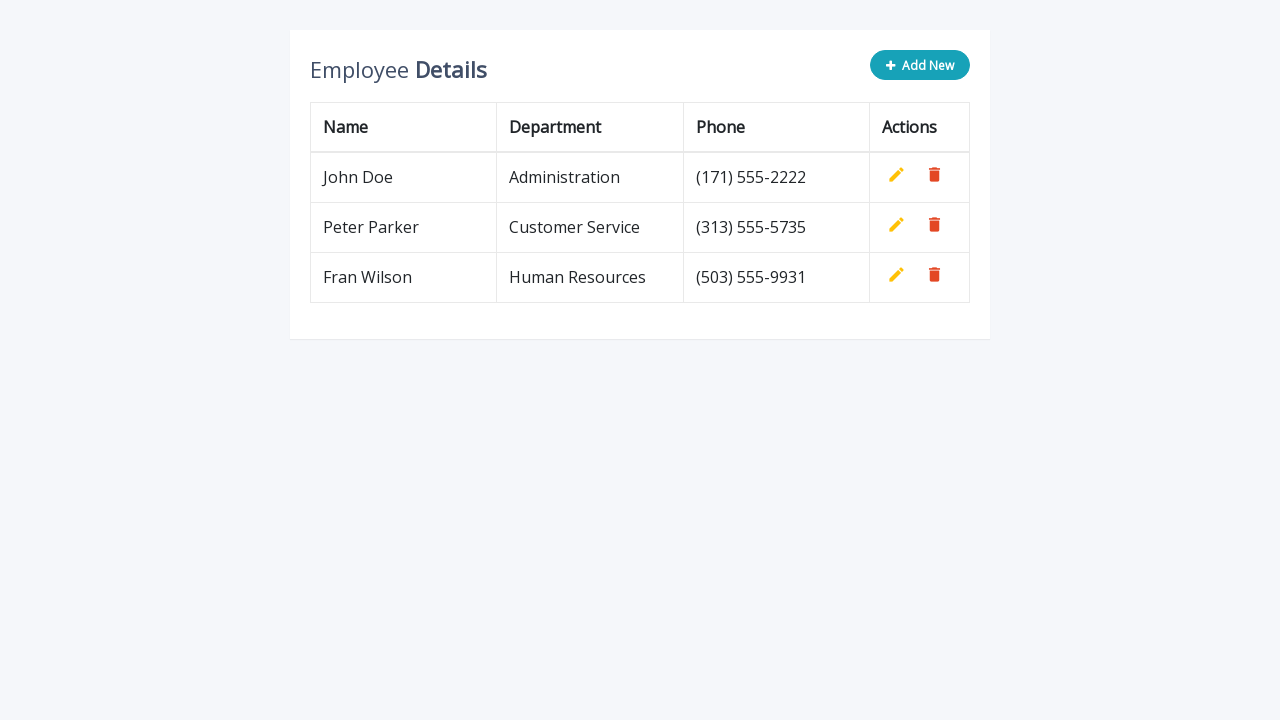

Navigated to table with add and delete row feature
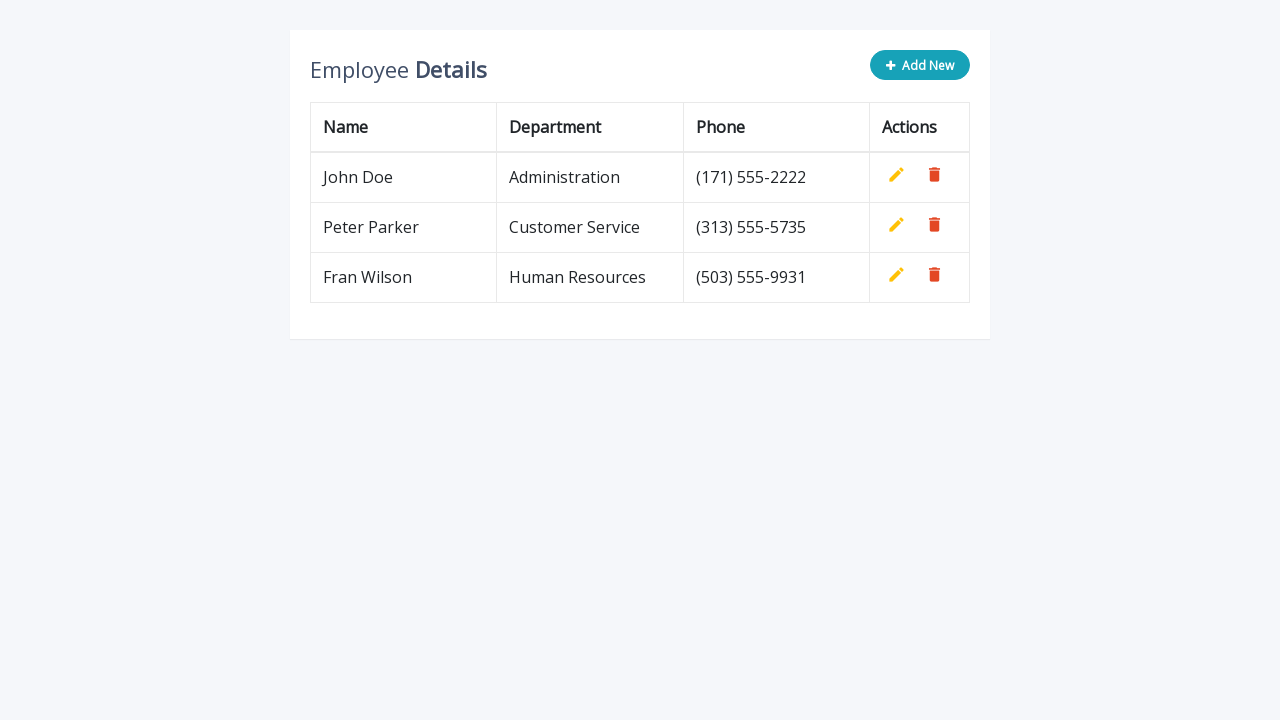

Clicked Add New button for row 1 at (920, 65) on button[type='button']
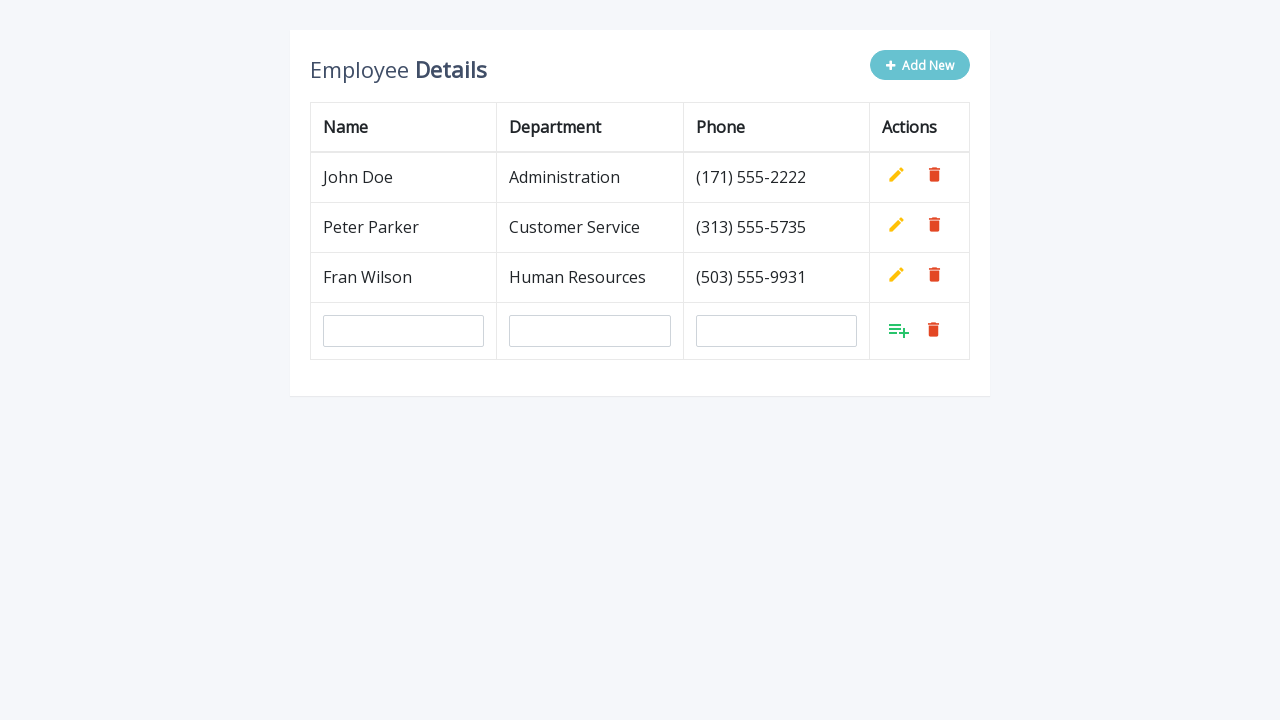

Filled name field with 'Anita Nestorovic' for row 1 on input[name='name']
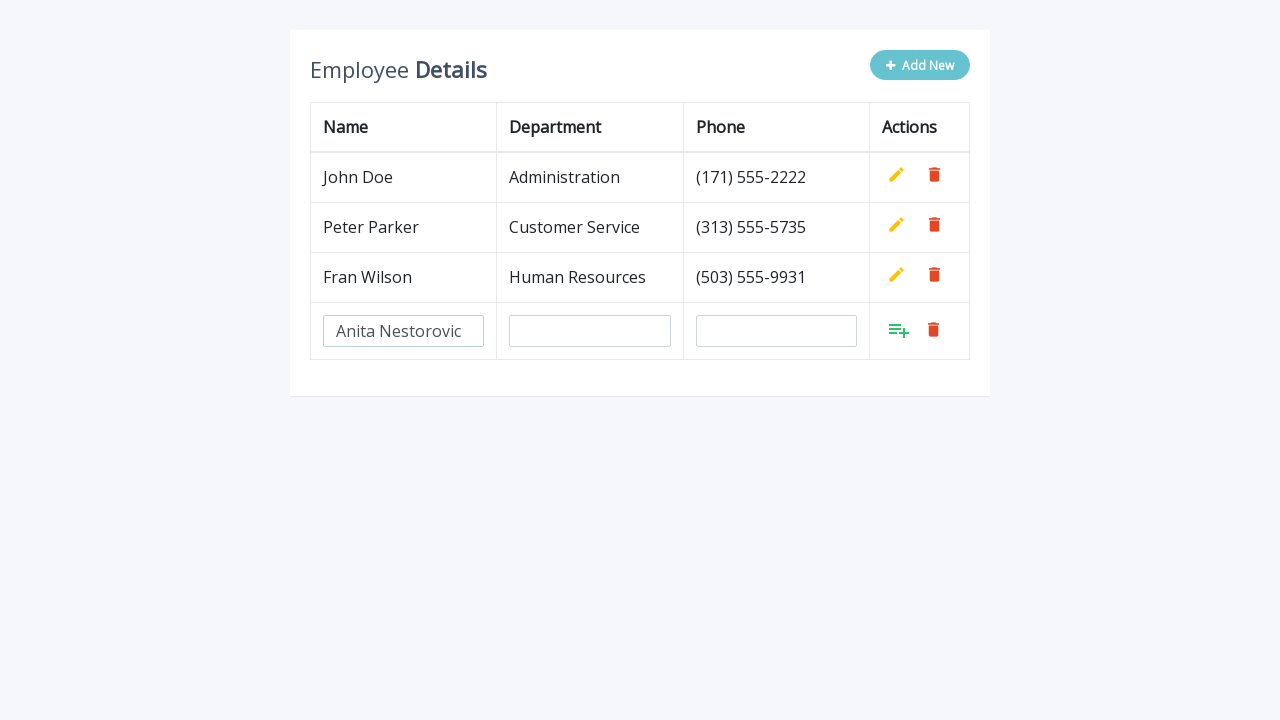

Filled department field with 'Quality Assurance' for row 1 on input[name='department']
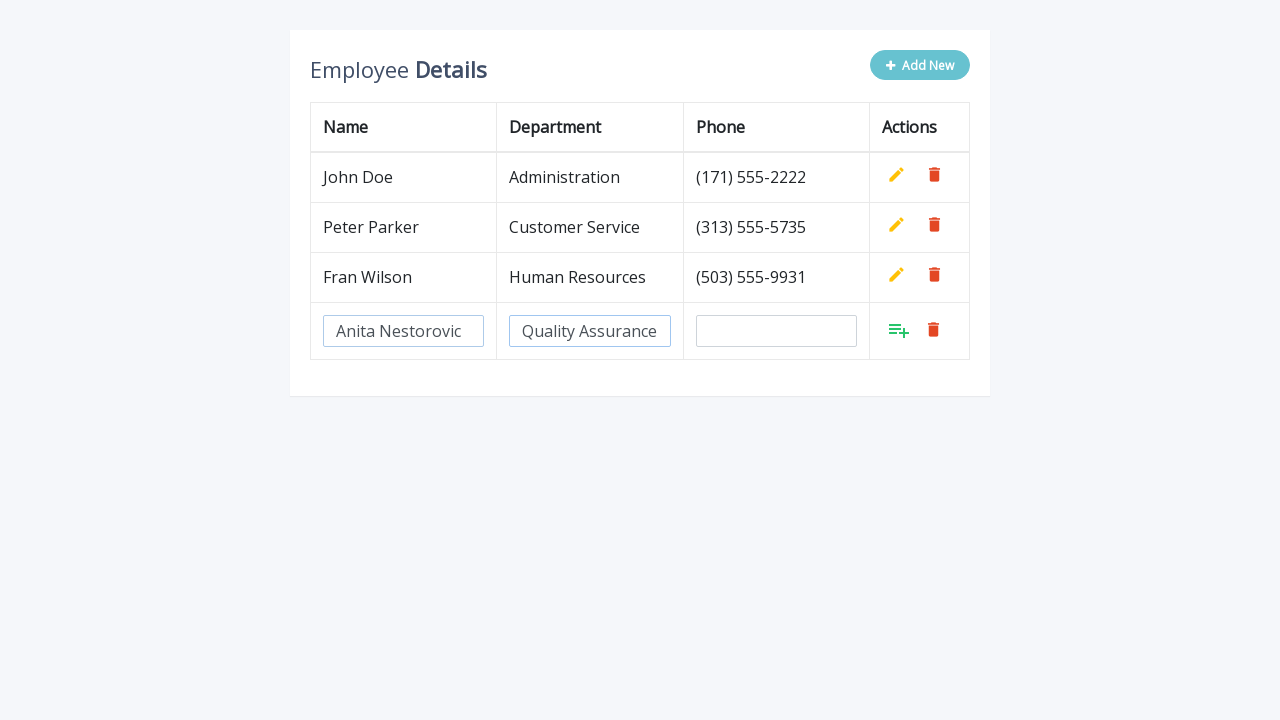

Filled phone field with '+38163456789' for row 1 on input[name='phone']
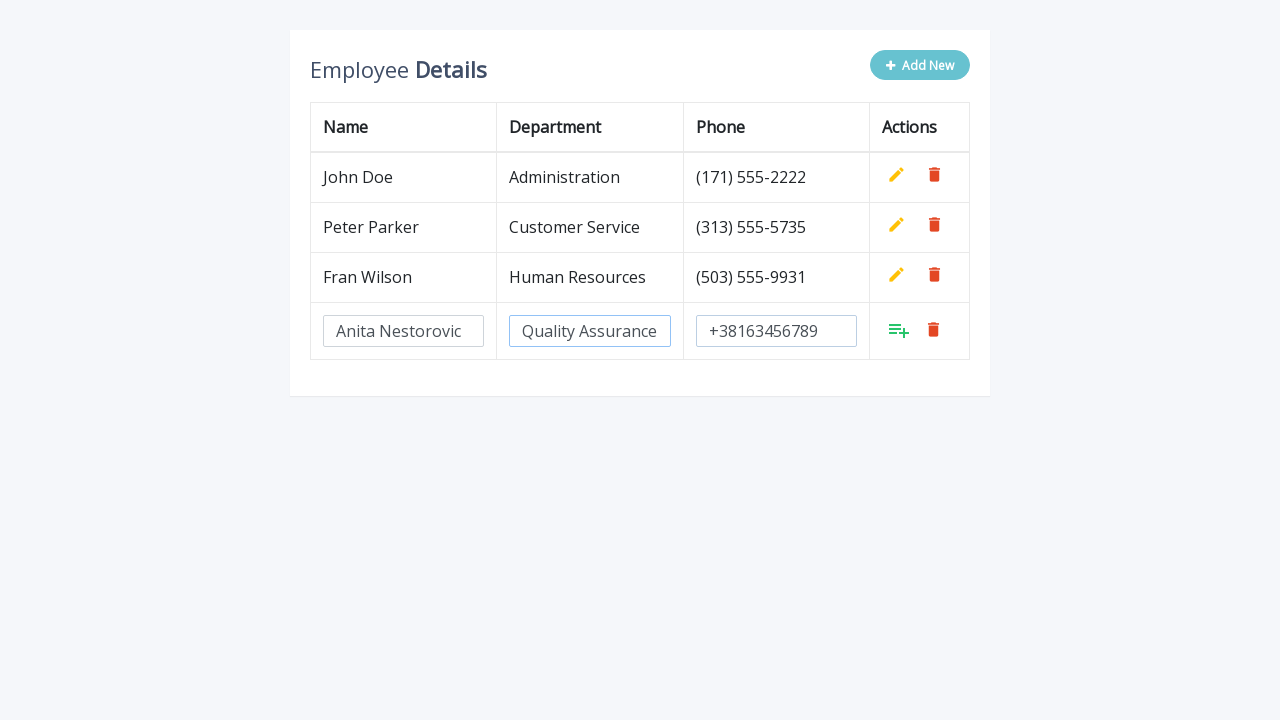

Clicked checkmark button to confirm row 1 at (899, 330) on tbody tr:last-child td:last-child a.add
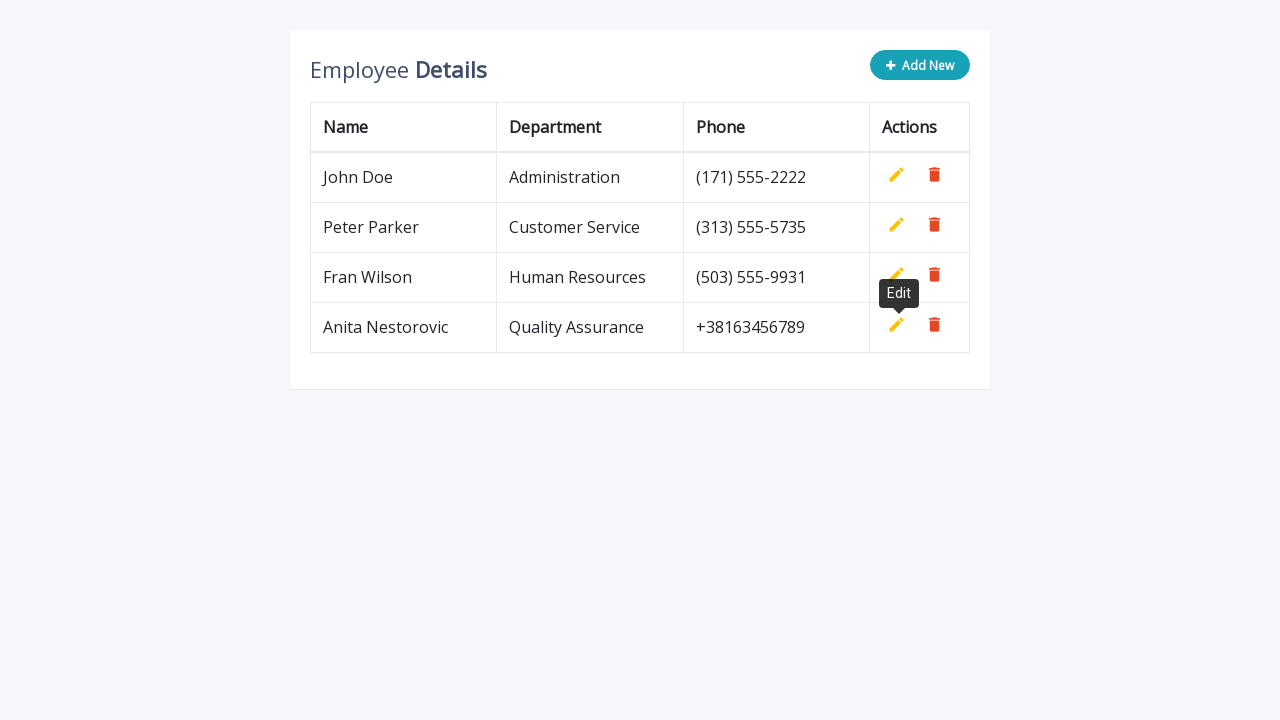

Waited 500ms before adding next row
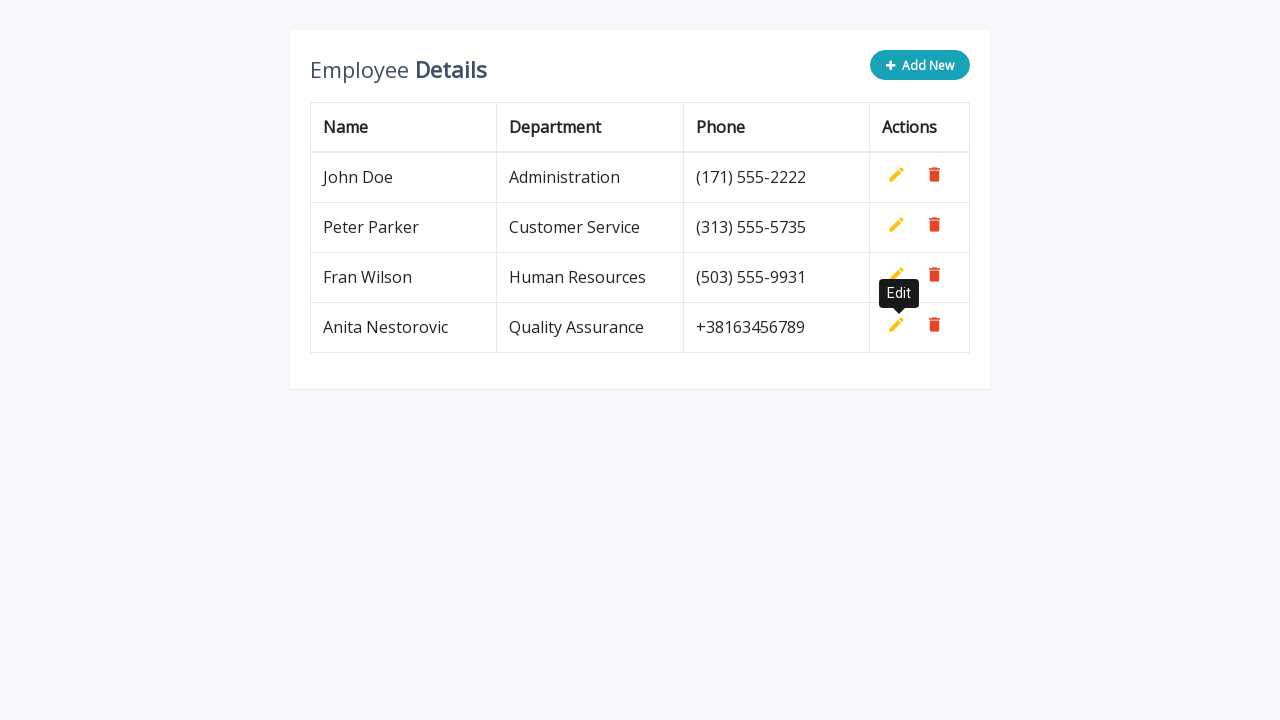

Clicked Add New button for row 2 at (920, 65) on button[type='button']
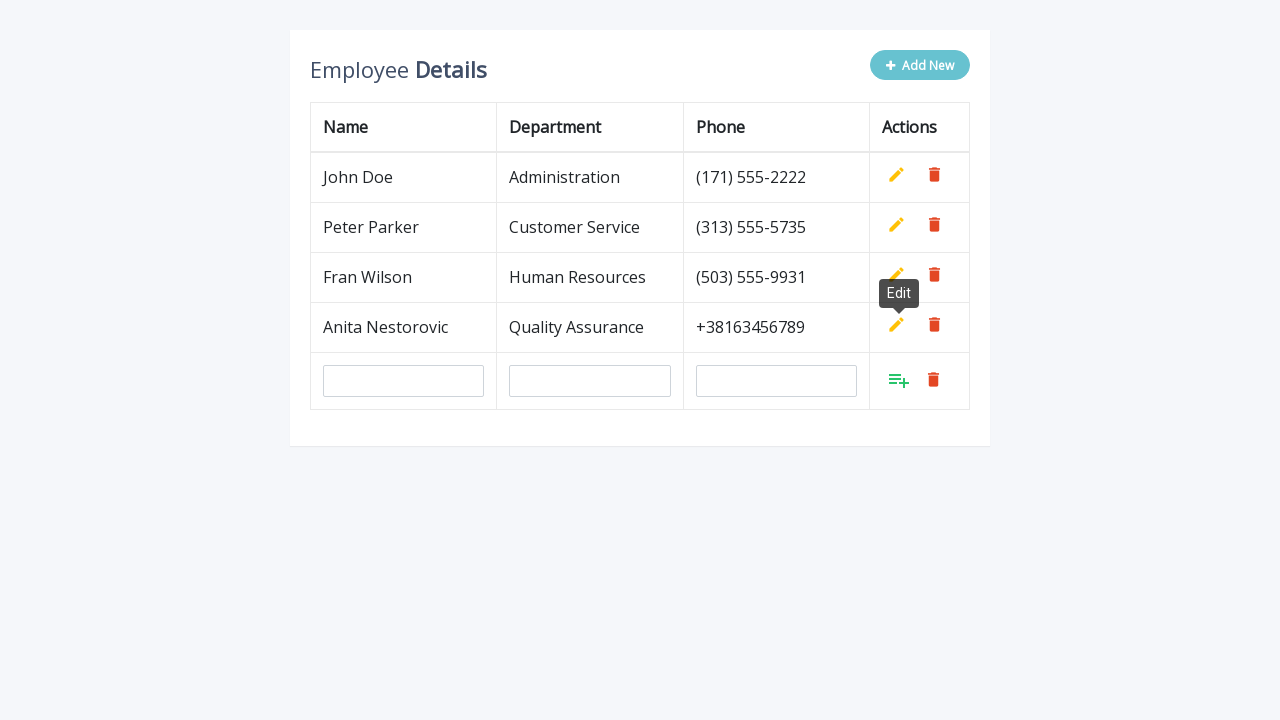

Filled name field with 'Anita Nestorovic' for row 2 on input[name='name']
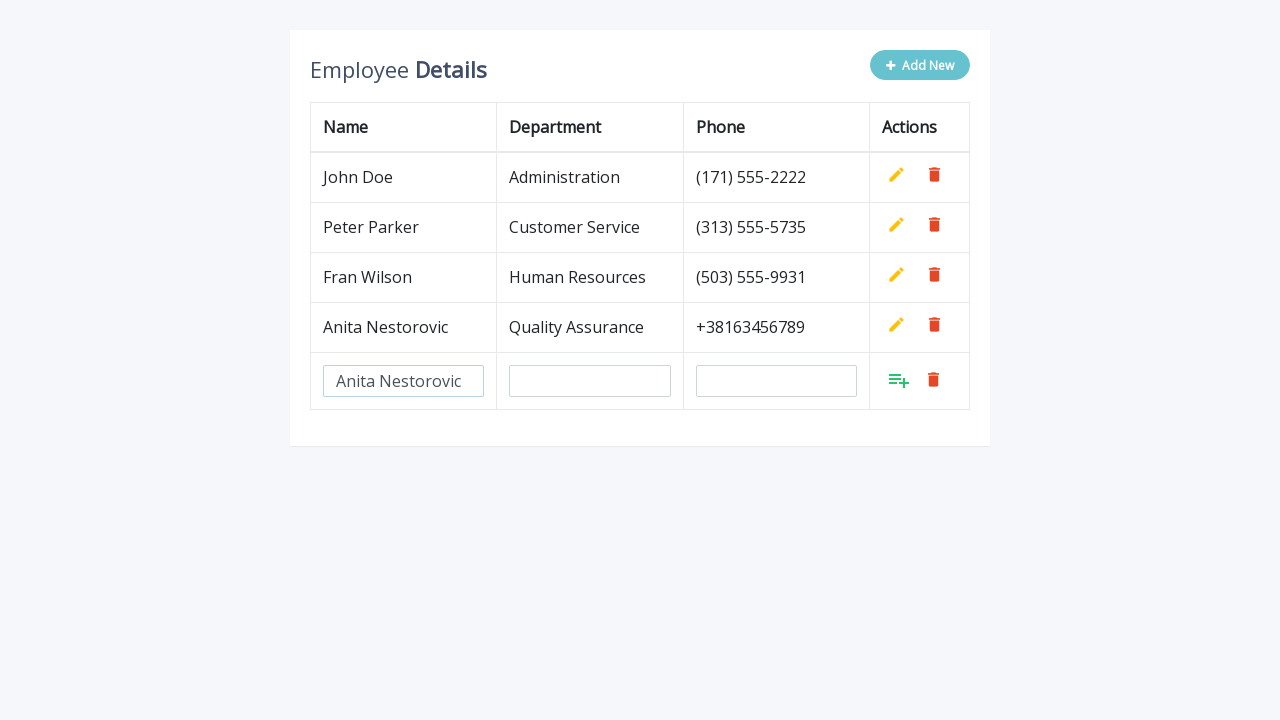

Filled department field with 'Quality Assurance' for row 2 on input[name='department']
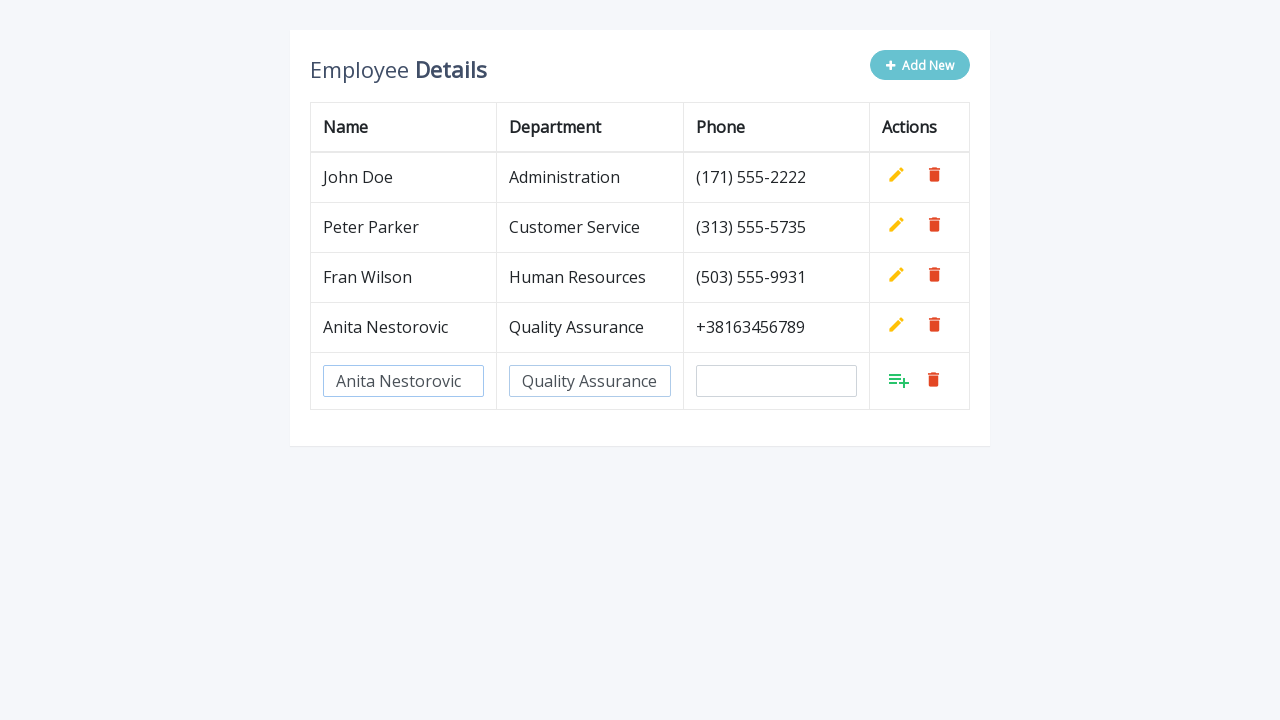

Filled phone field with '+38163456789' for row 2 on input[name='phone']
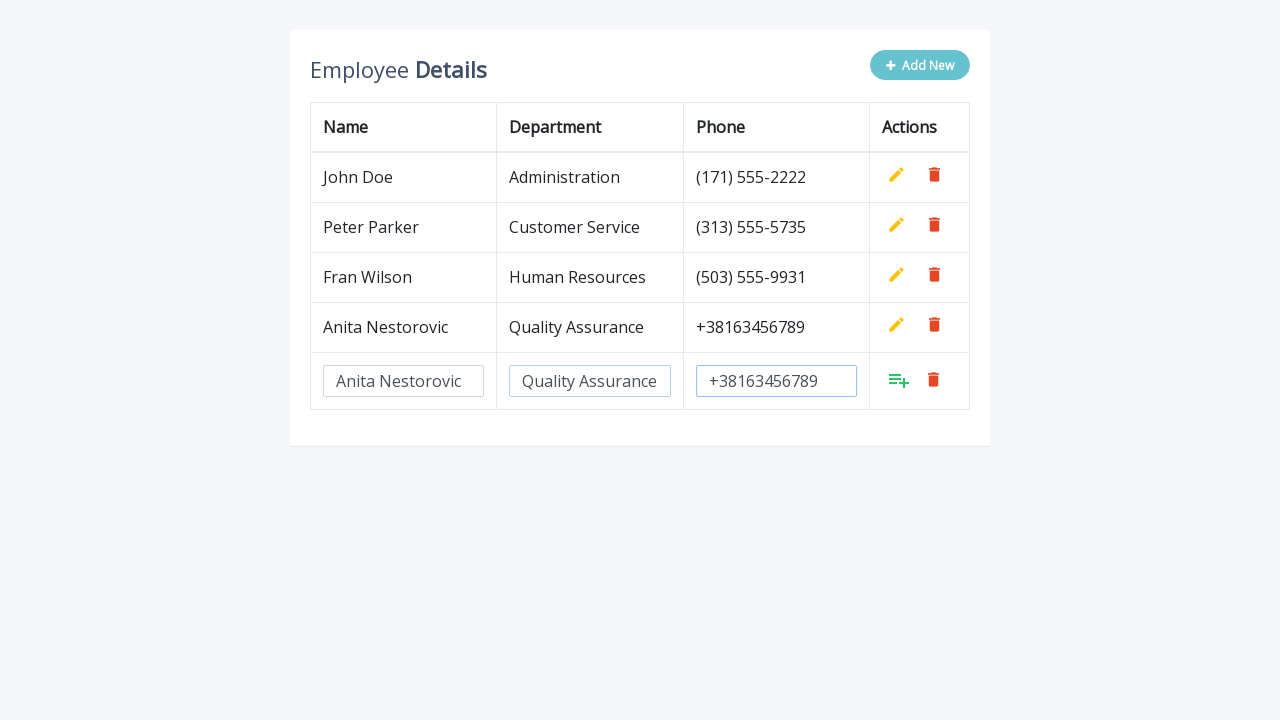

Clicked checkmark button to confirm row 2 at (899, 380) on tbody tr:last-child td:last-child a.add
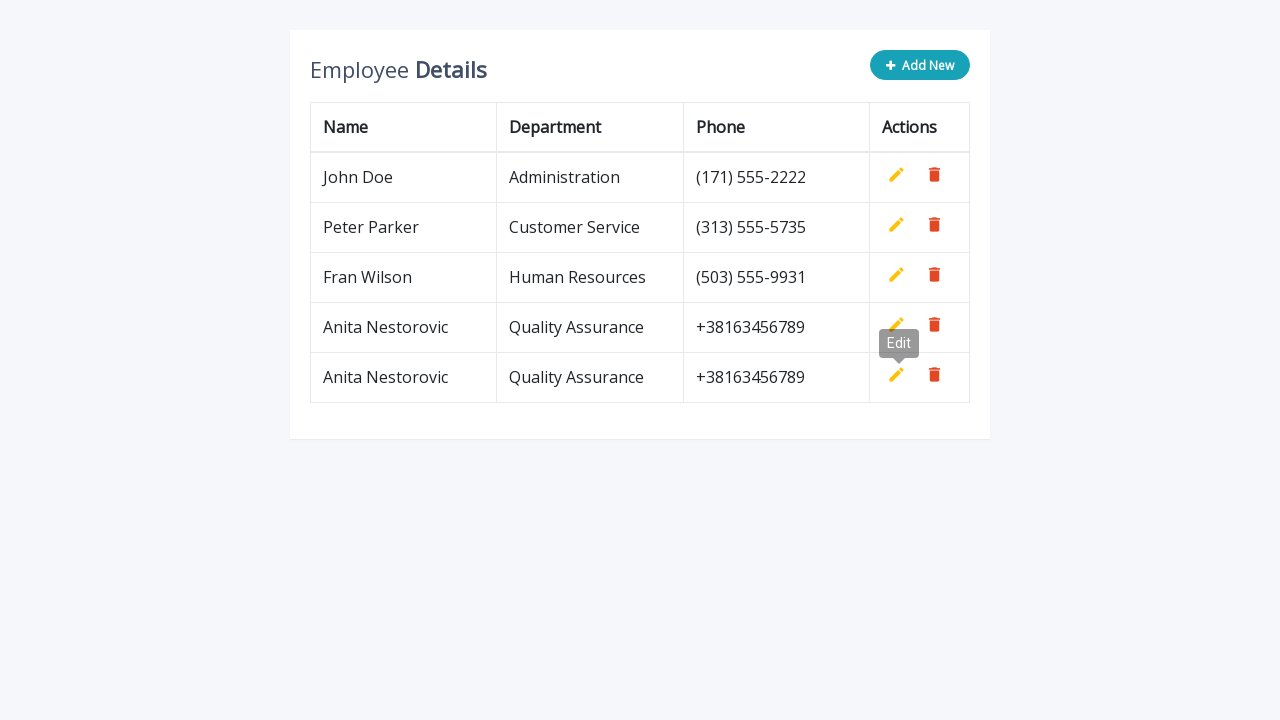

Waited 500ms before adding next row
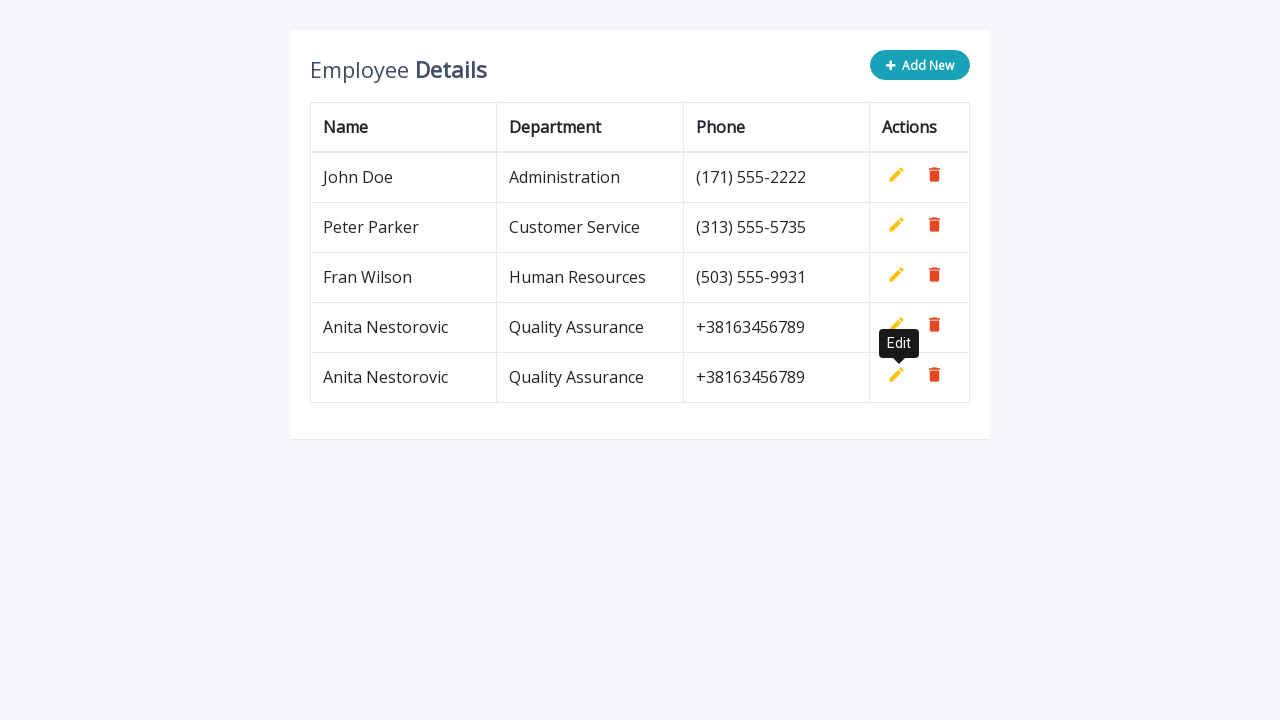

Clicked Add New button for row 3 at (920, 65) on button[type='button']
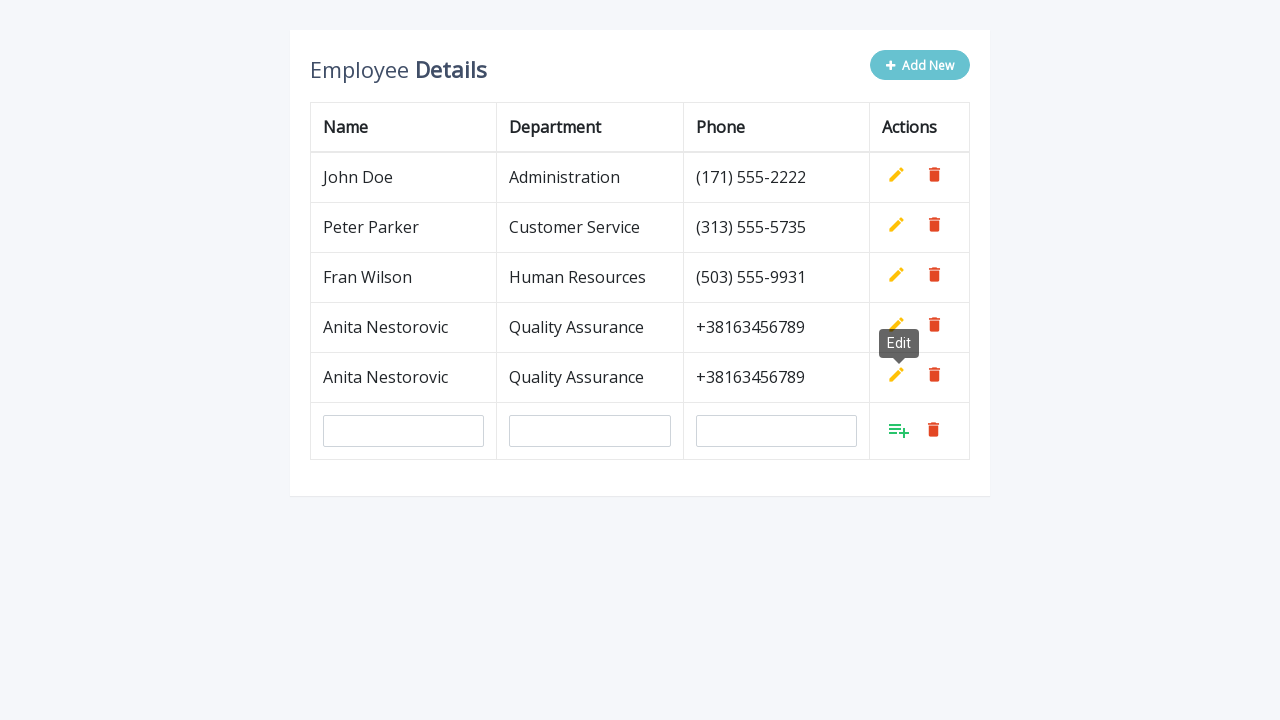

Filled name field with 'Anita Nestorovic' for row 3 on input[name='name']
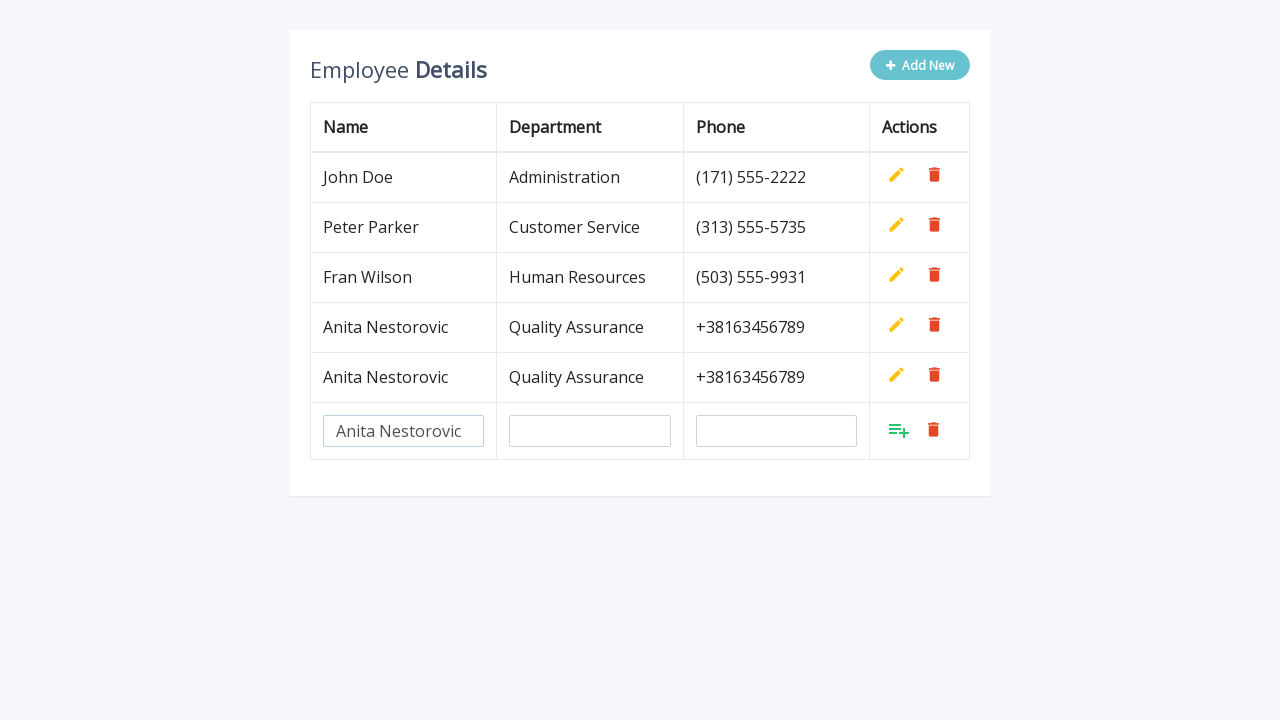

Filled department field with 'Quality Assurance' for row 3 on input[name='department']
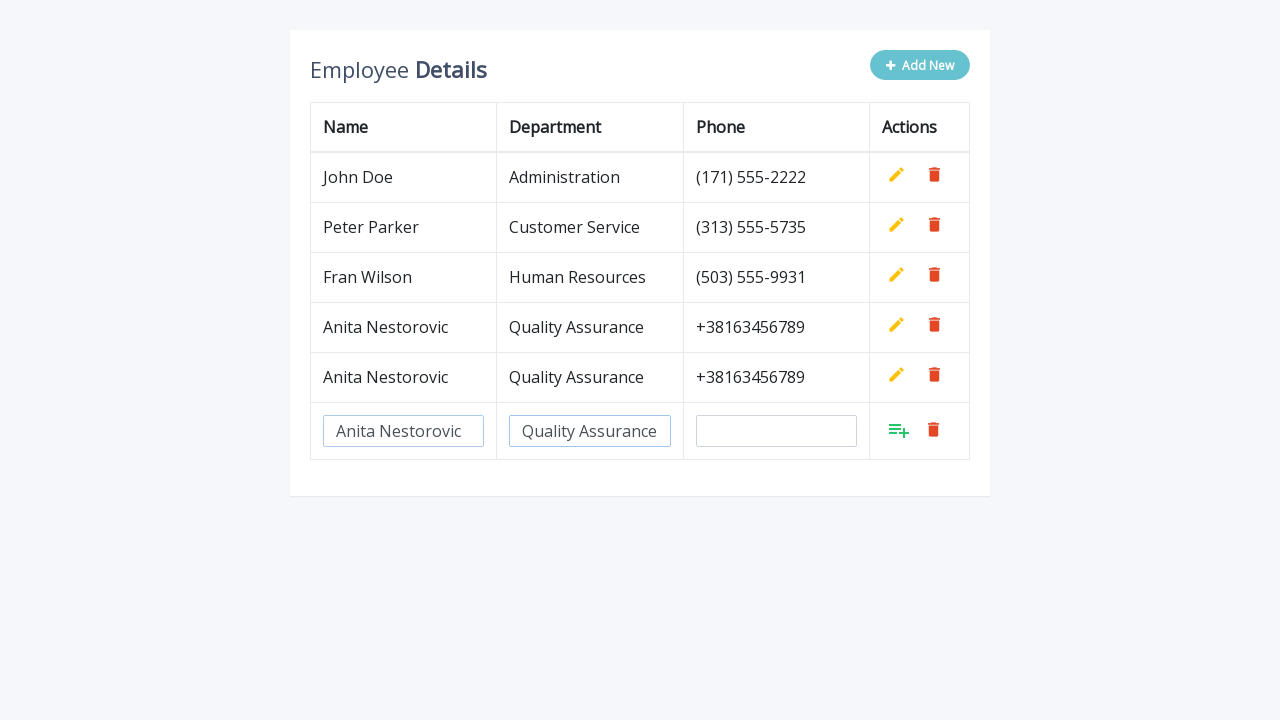

Filled phone field with '+38163456789' for row 3 on input[name='phone']
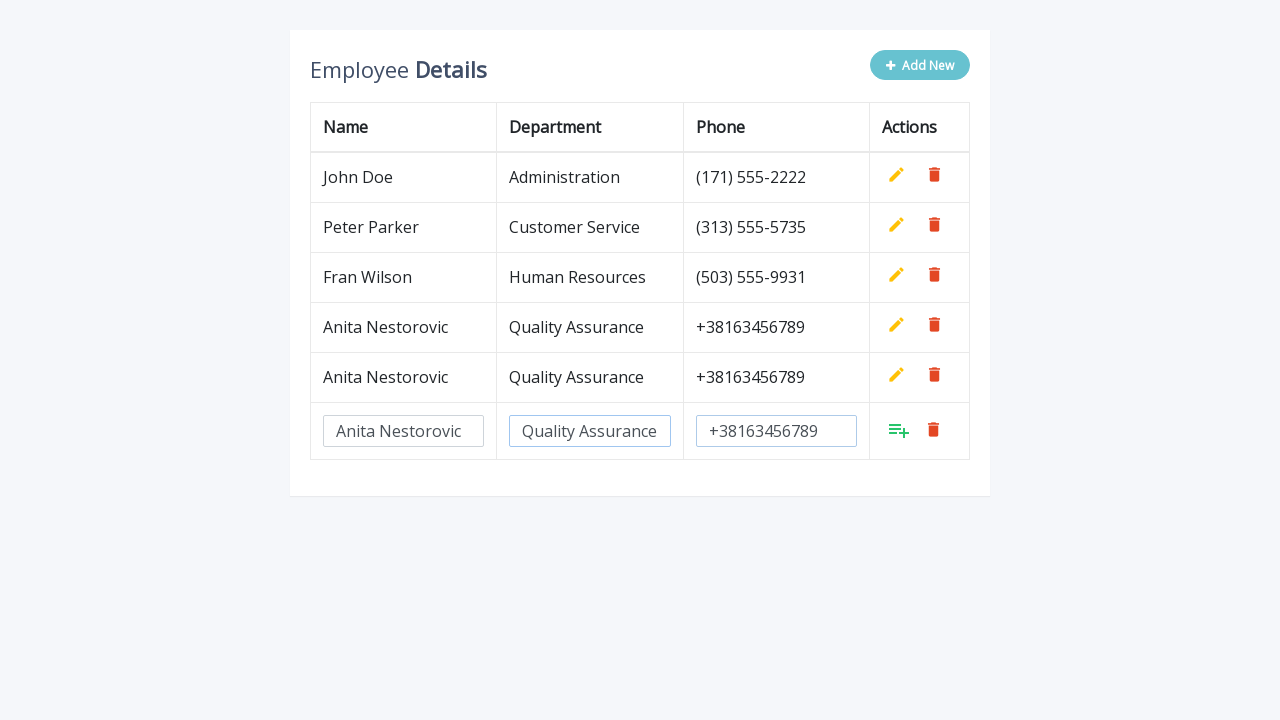

Clicked checkmark button to confirm row 3 at (899, 430) on tbody tr:last-child td:last-child a.add
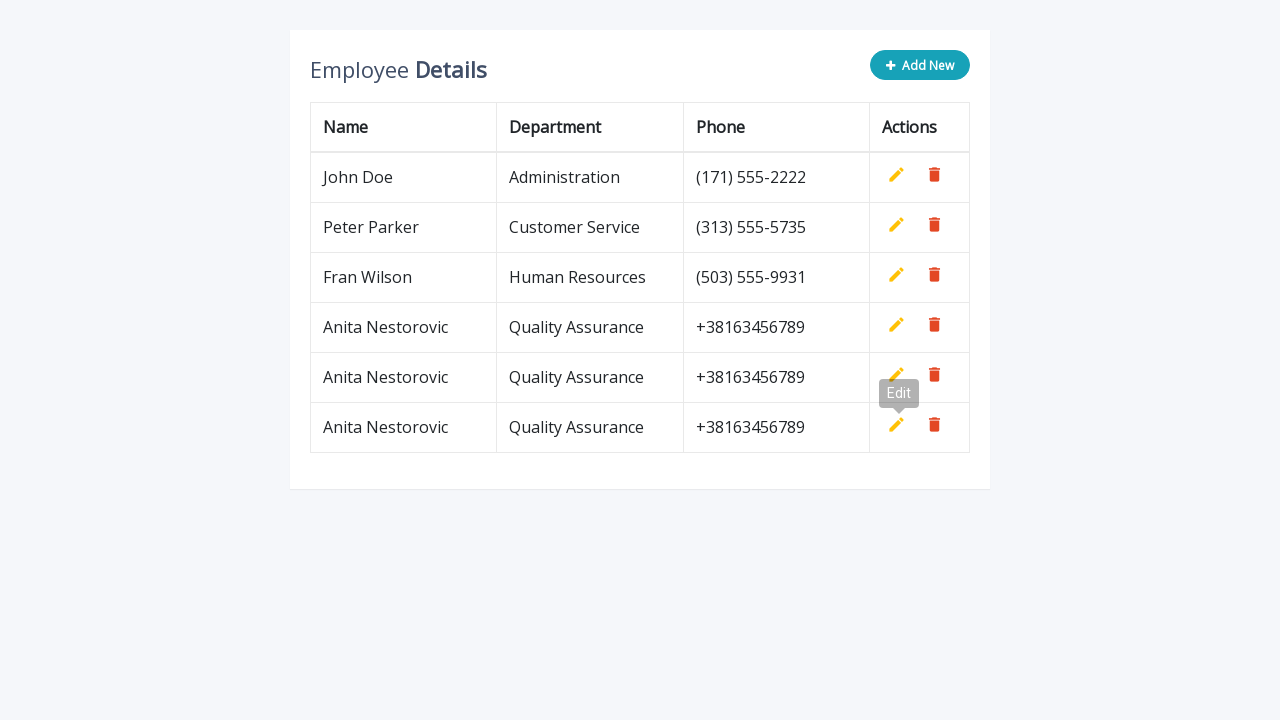

Waited 500ms before adding next row
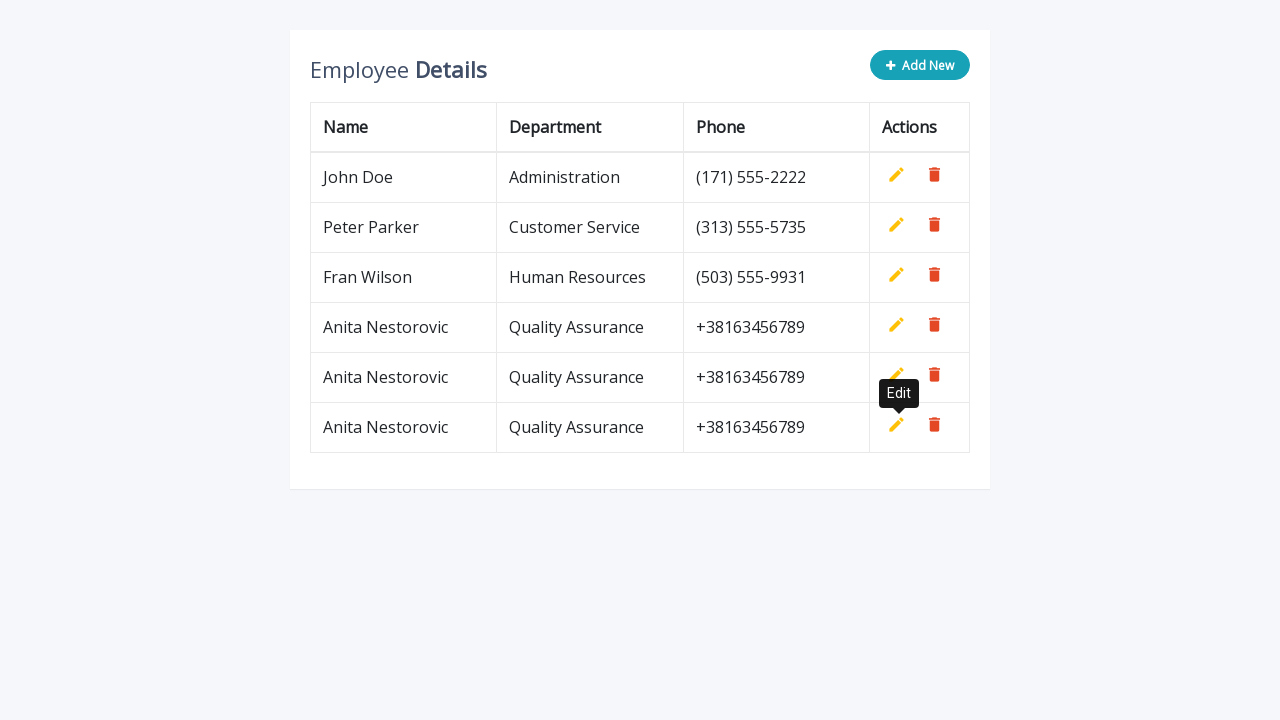

Clicked Add New button for row 4 at (920, 65) on button[type='button']
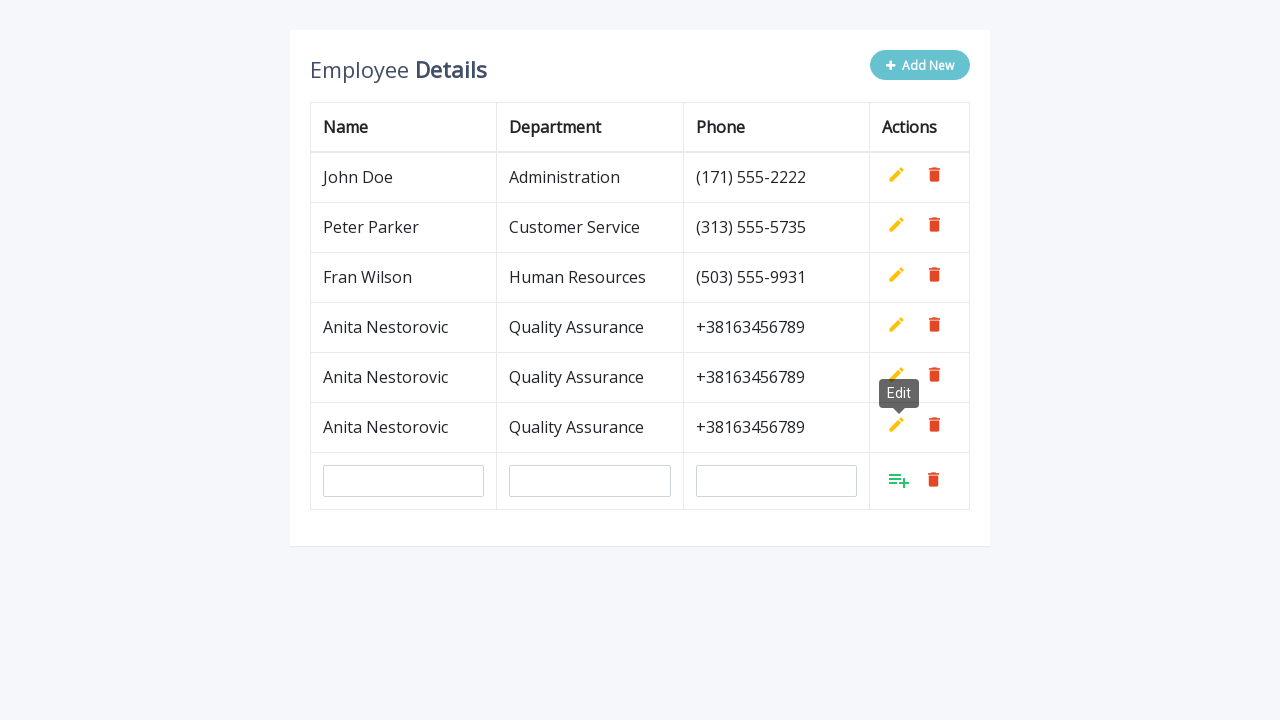

Filled name field with 'Anita Nestorovic' for row 4 on input[name='name']
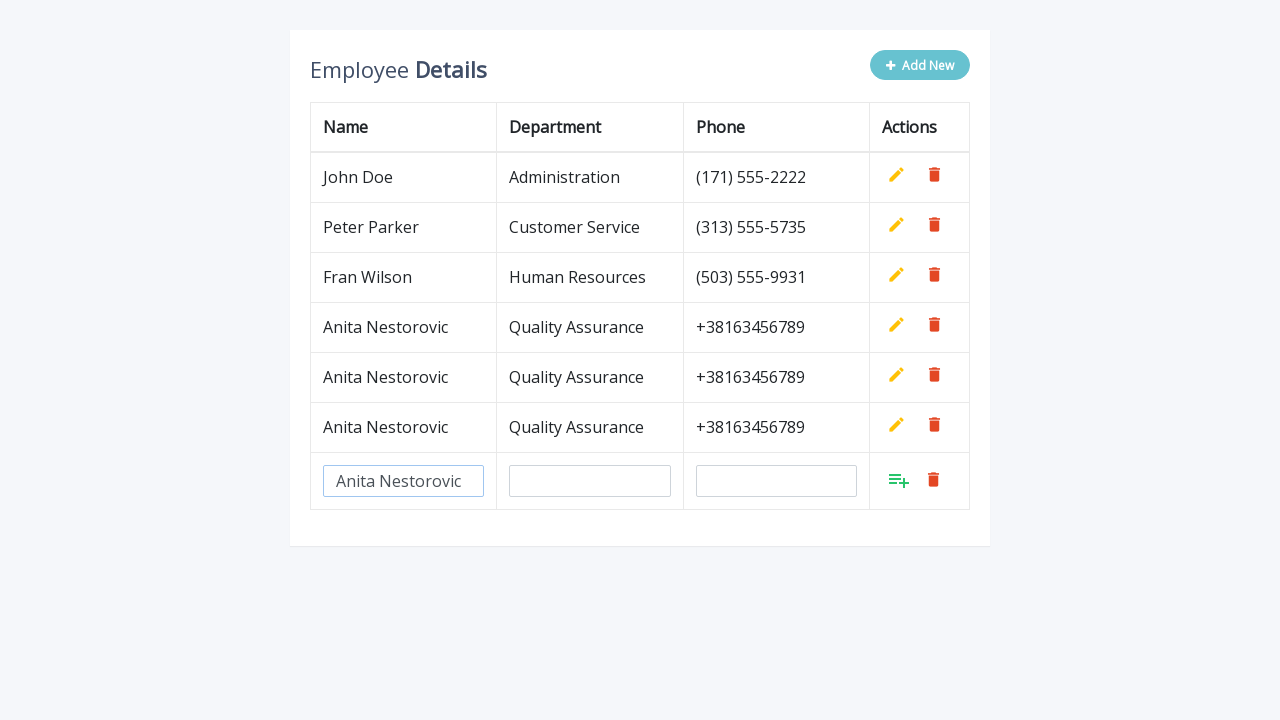

Filled department field with 'Quality Assurance' for row 4 on input[name='department']
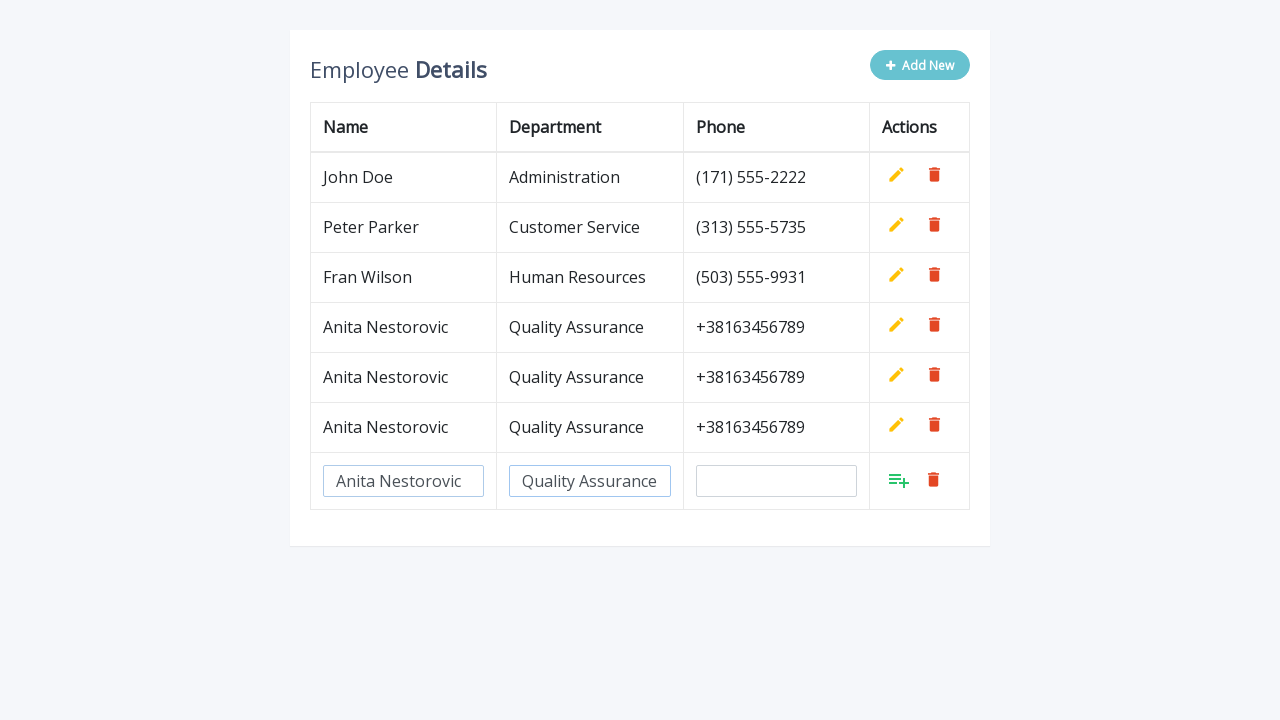

Filled phone field with '+38163456789' for row 4 on input[name='phone']
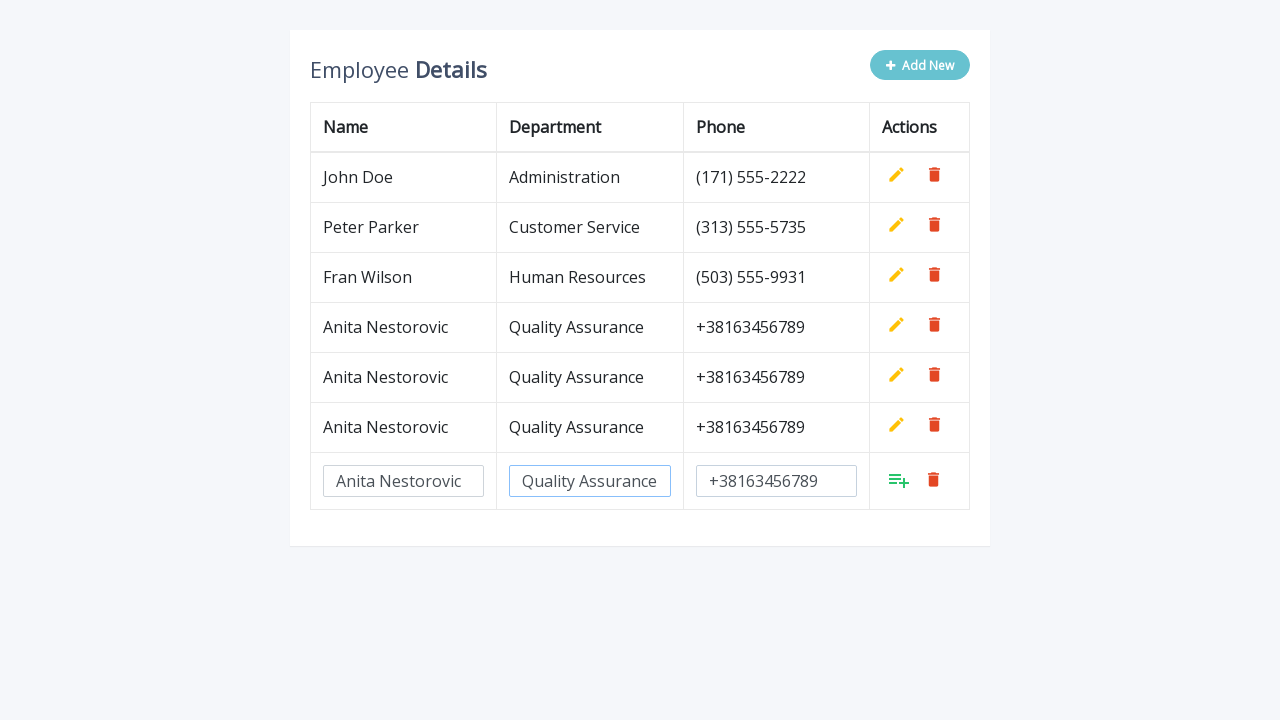

Clicked checkmark button to confirm row 4 at (899, 480) on tbody tr:last-child td:last-child a.add
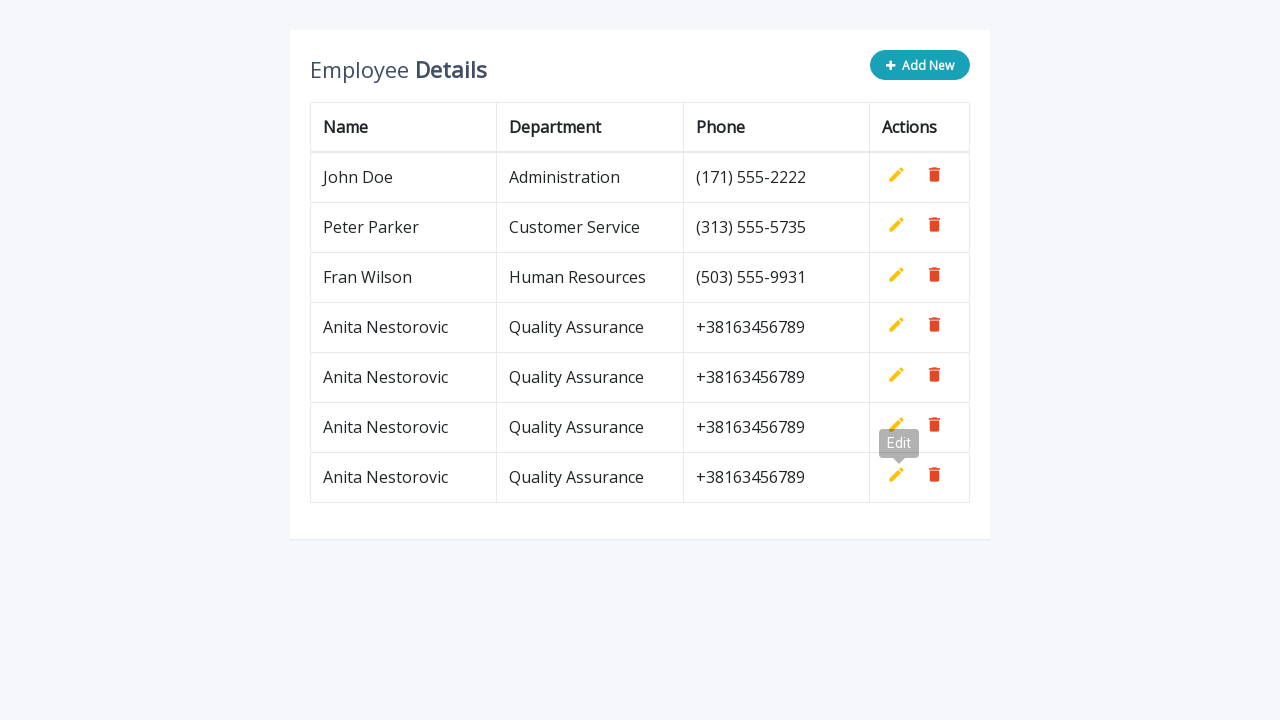

Waited 500ms before adding next row
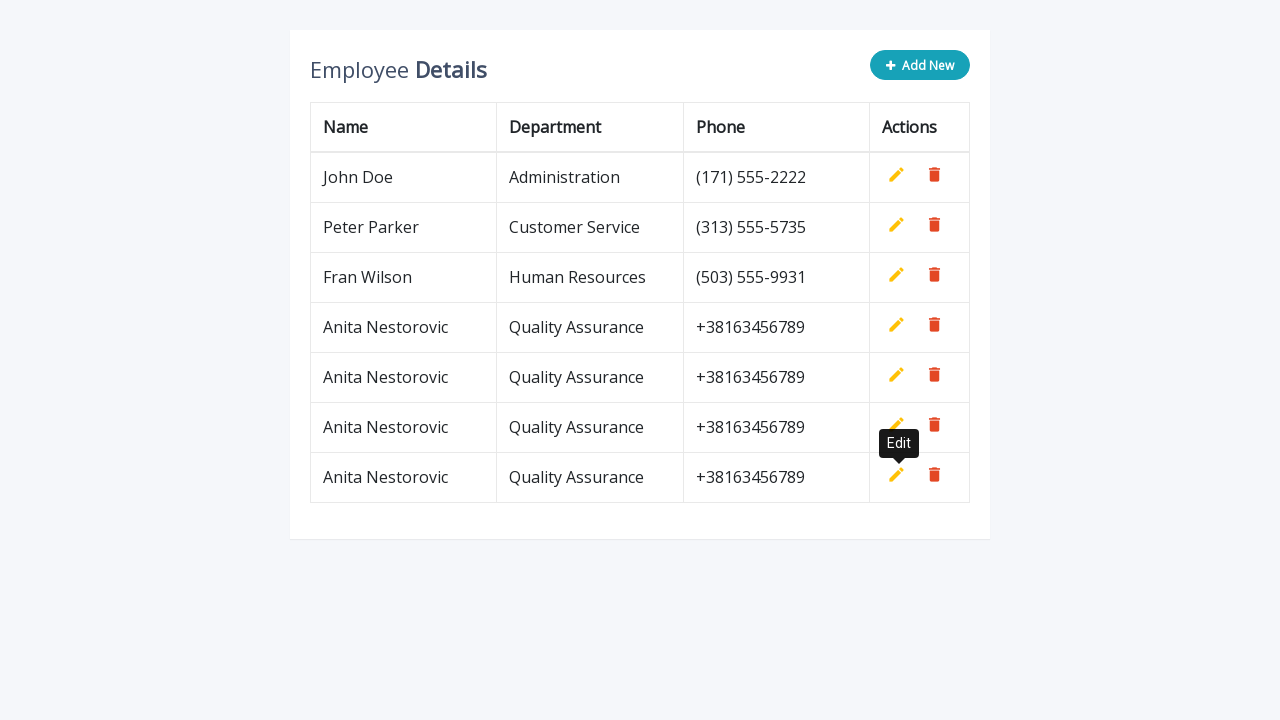

Clicked Add New button for row 5 at (920, 65) on button[type='button']
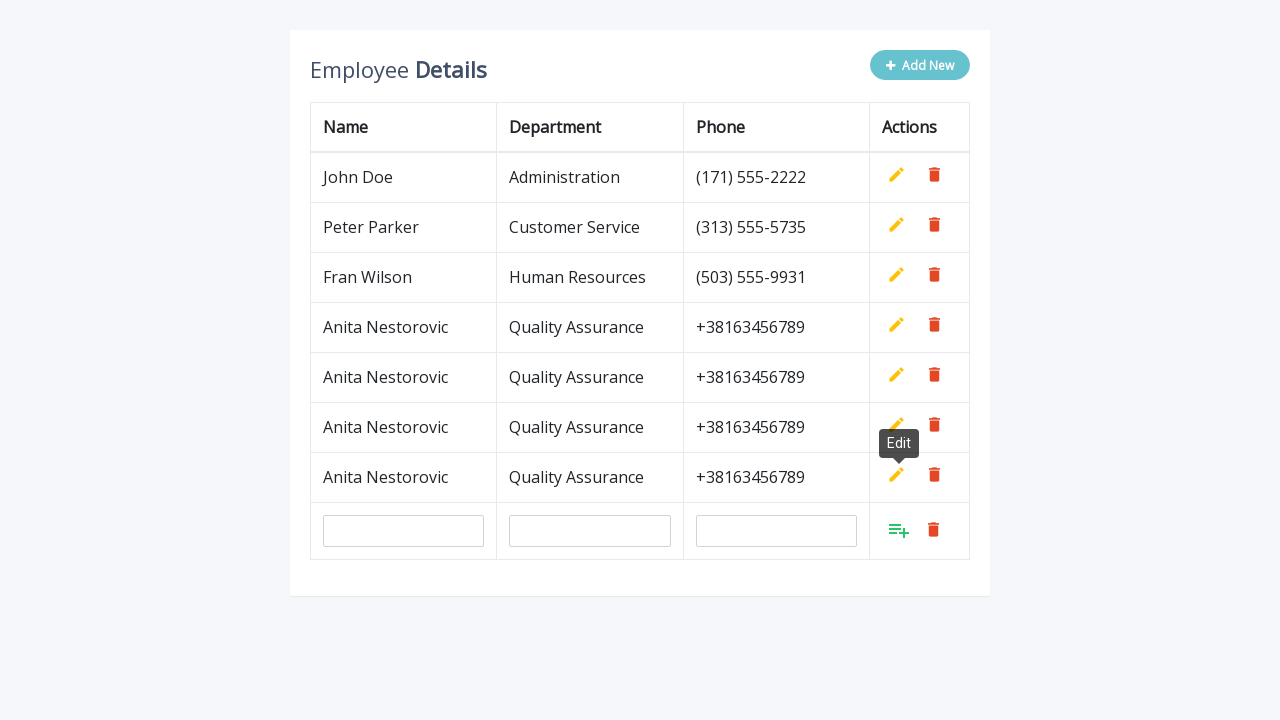

Filled name field with 'Anita Nestorovic' for row 5 on input[name='name']
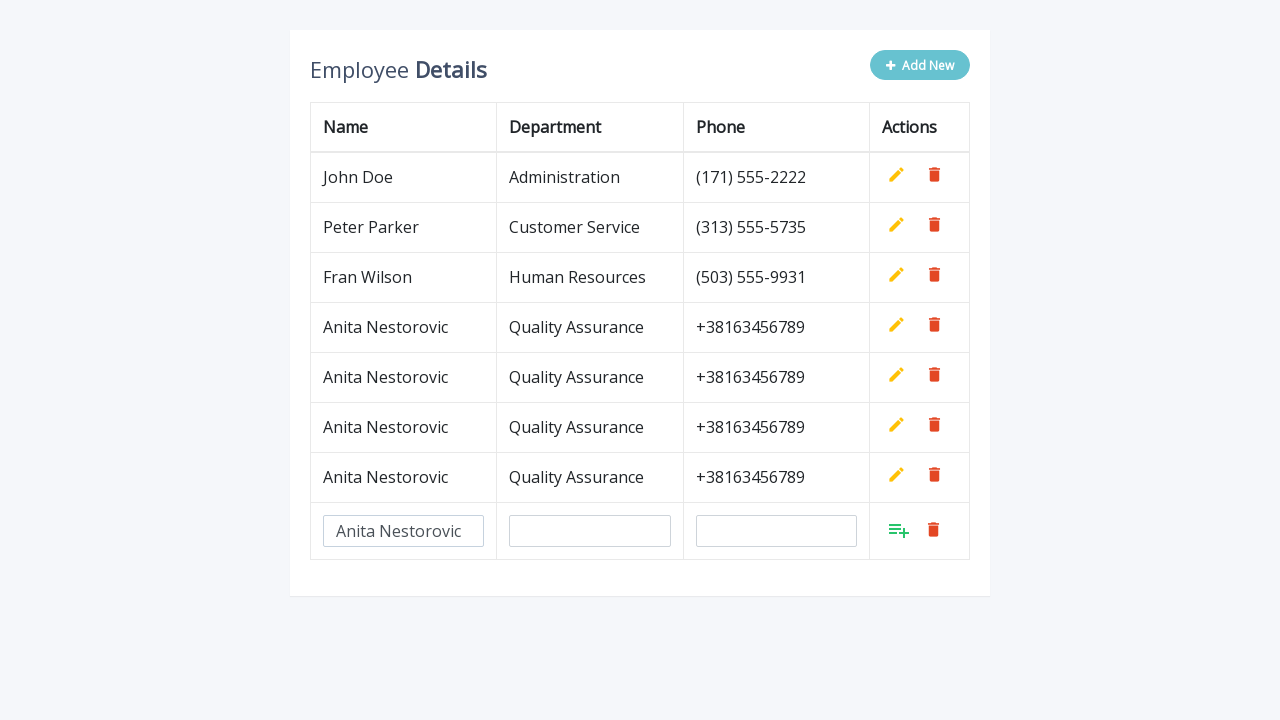

Filled department field with 'Quality Assurance' for row 5 on input[name='department']
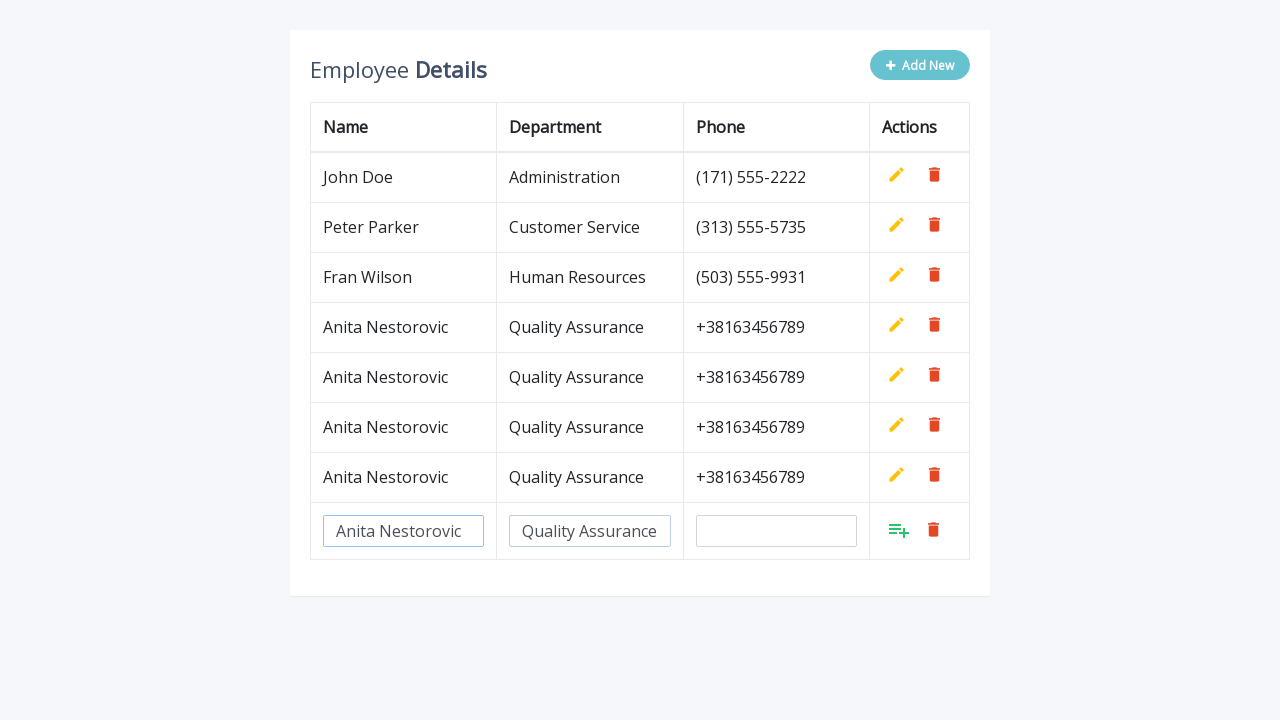

Filled phone field with '+38163456789' for row 5 on input[name='phone']
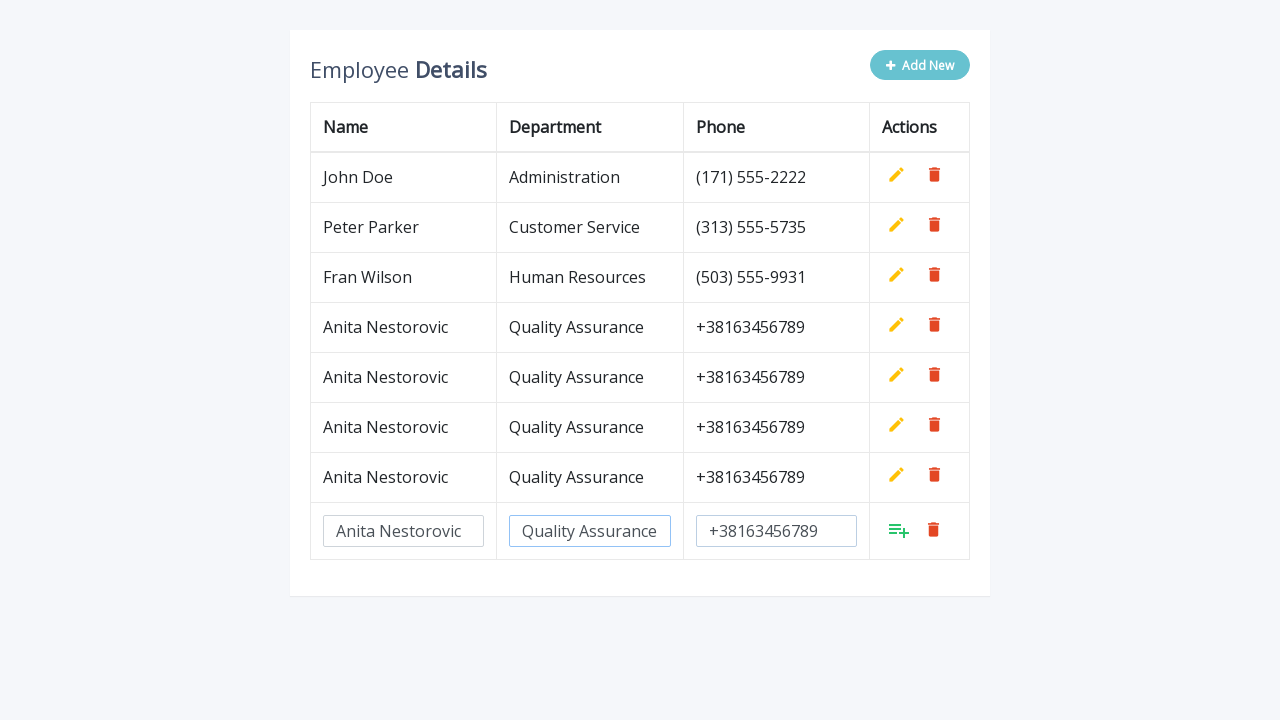

Clicked checkmark button to confirm row 5 at (899, 530) on tbody tr:last-child td:last-child a.add
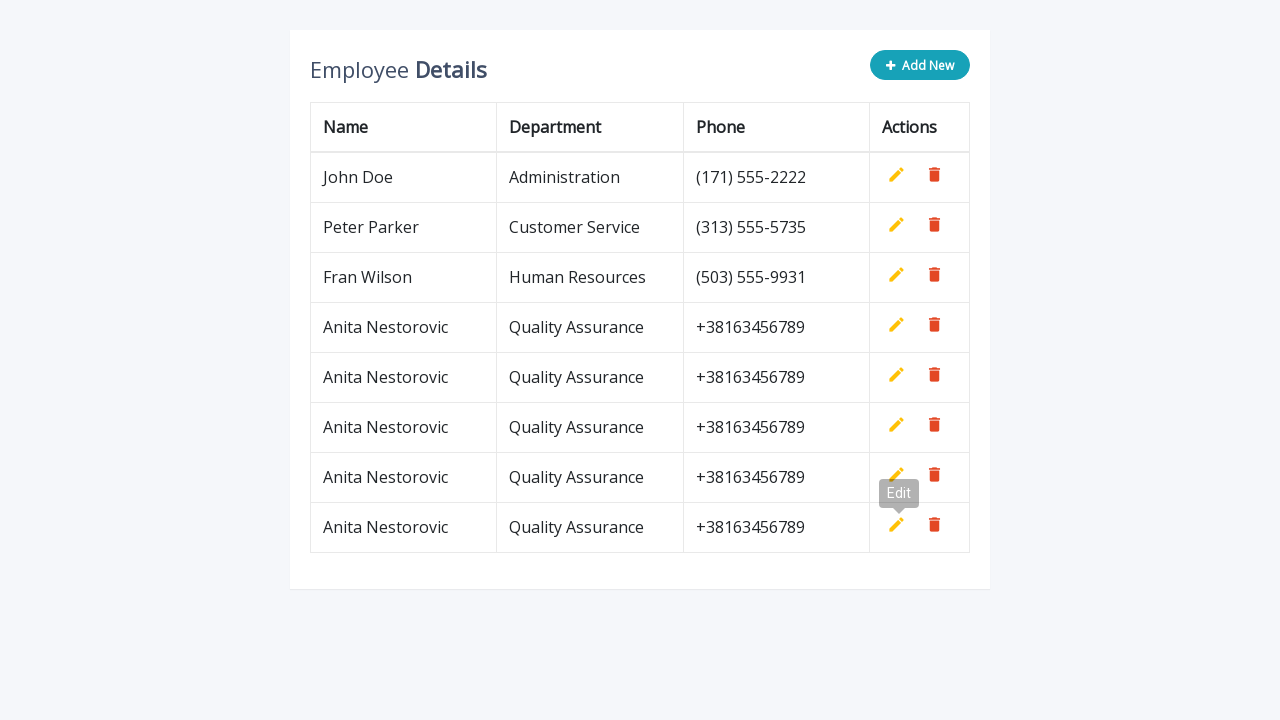

Waited 500ms before adding next row
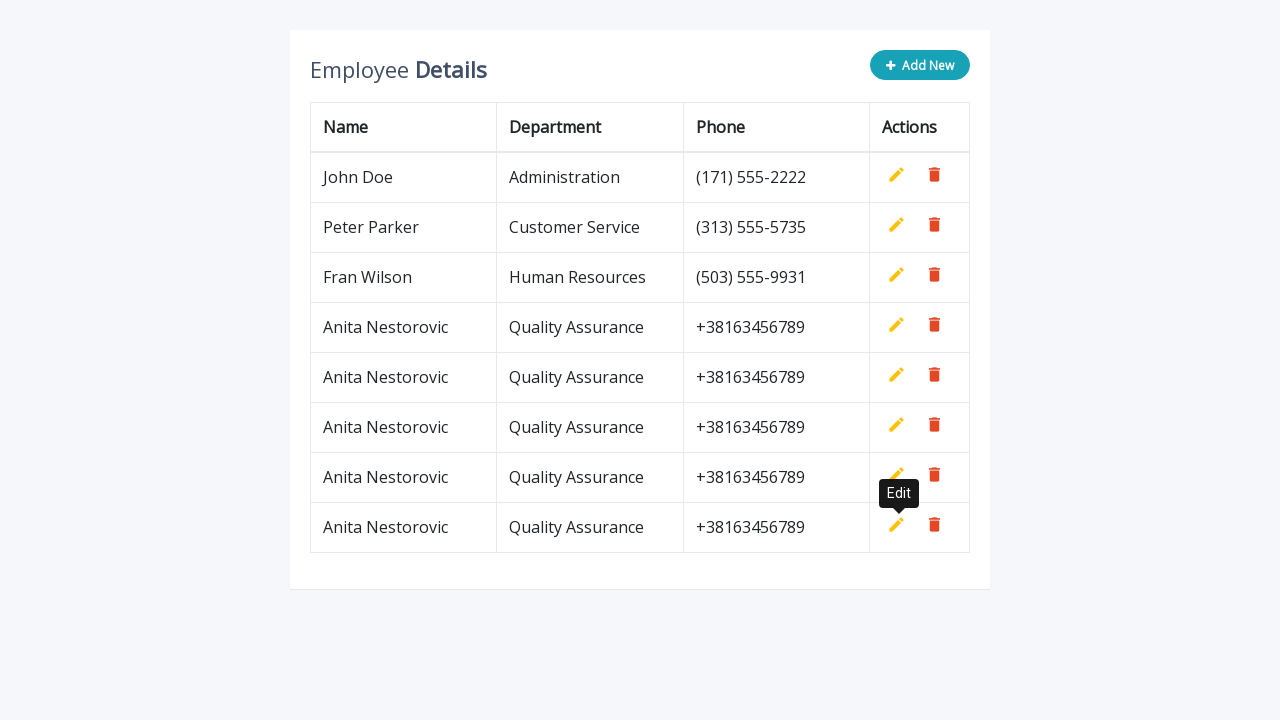

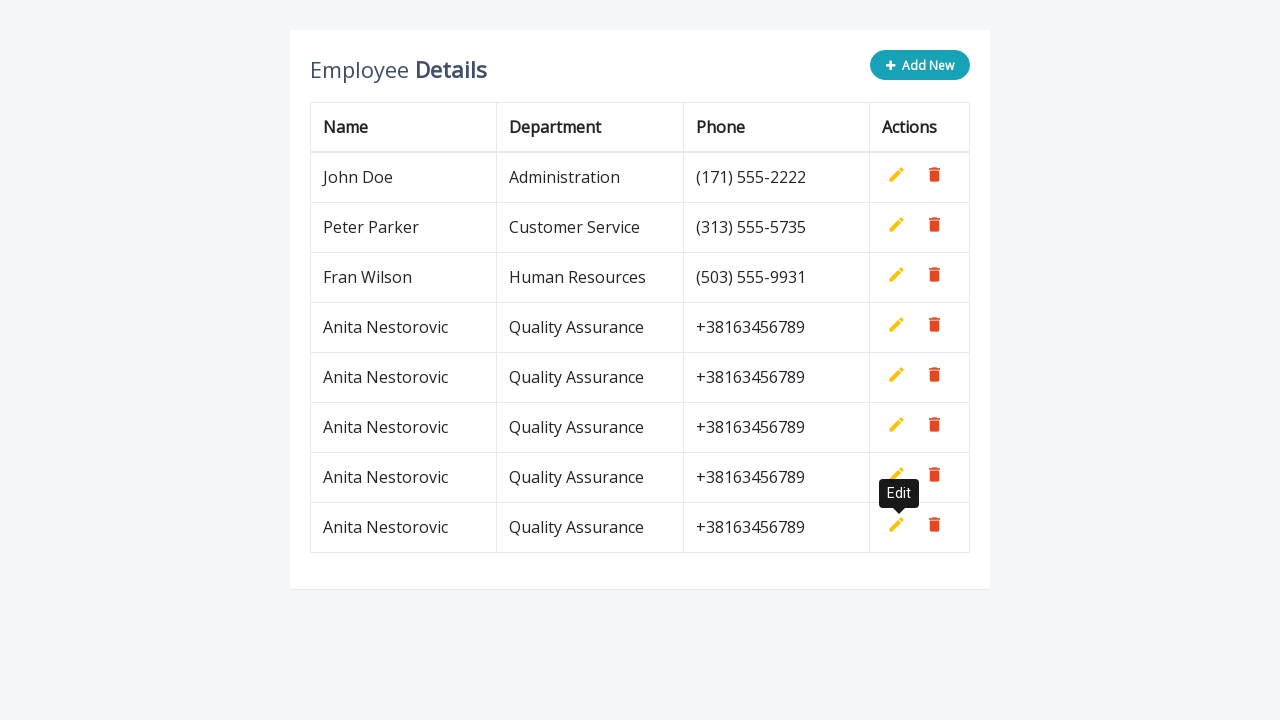